Tests dynamic loading functionality by navigating to the Dynamic Loading section, clicking on Example 1 (hidden element), clicking the Start button, and verifying the hidden element becomes visible.

Starting URL: https://the-internet.herokuapp.com

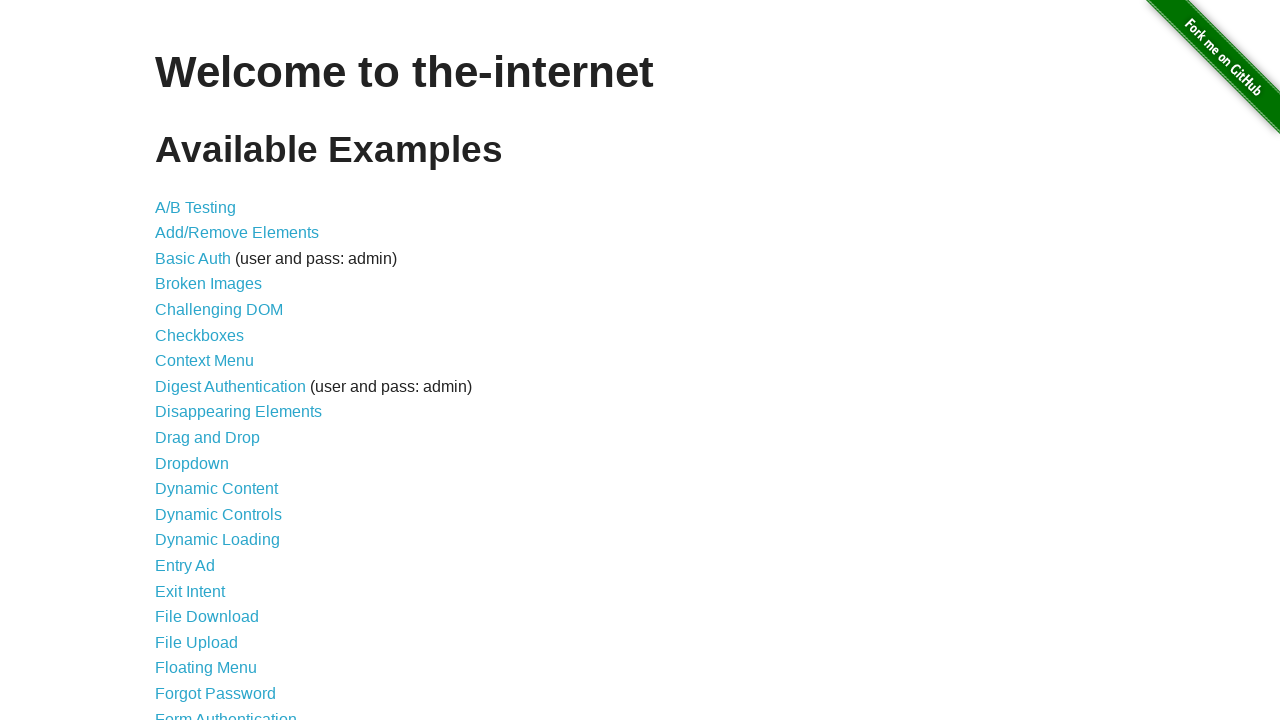

Clicked on 'Dynamic Loading' link at (218, 540) on text=Dynamic Loading
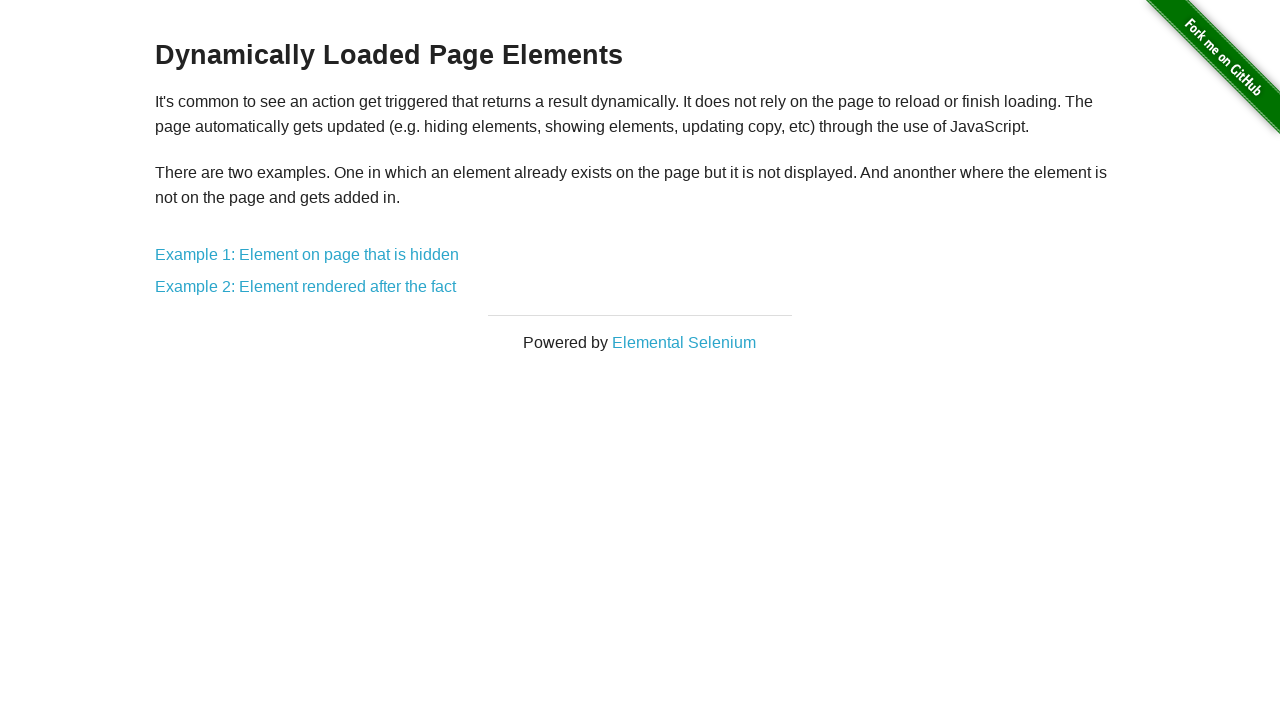

Waited for 'Example 1: Element on page that is hidden' link to appear
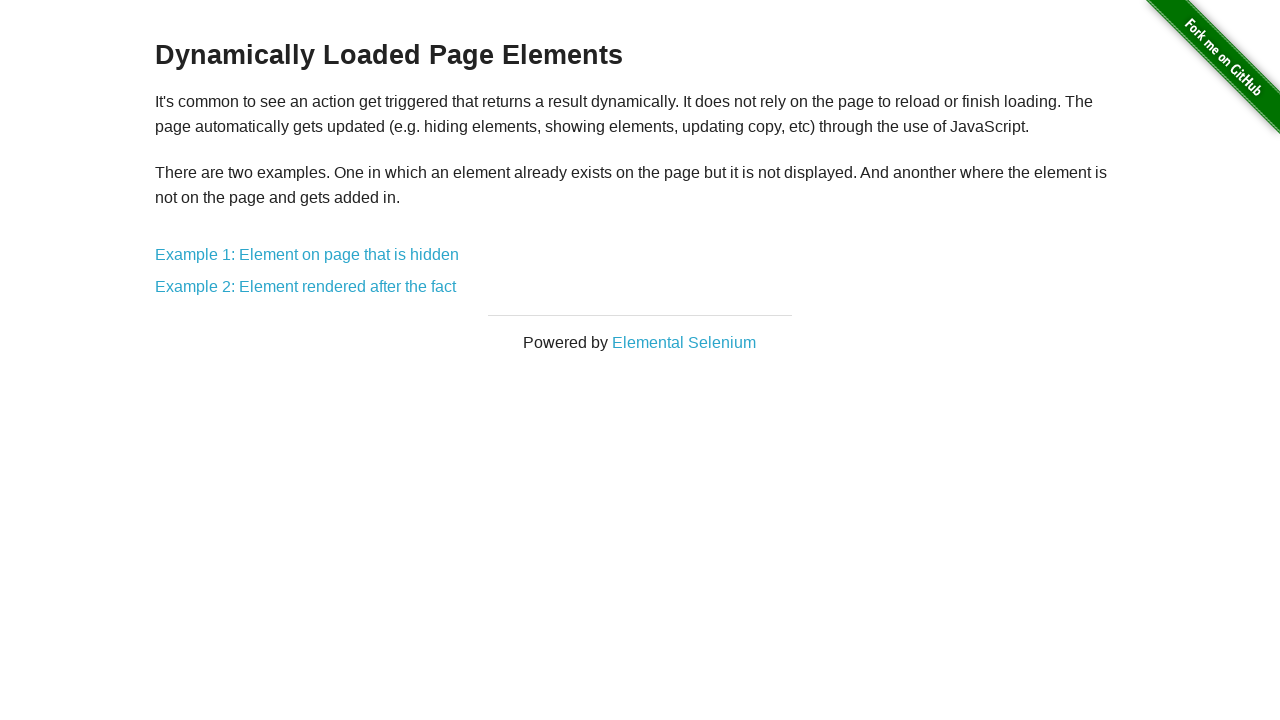

Clicked on 'Example 1: Element on page that is hidden' link at (307, 255) on text=Example 1: Element on page that is hidden
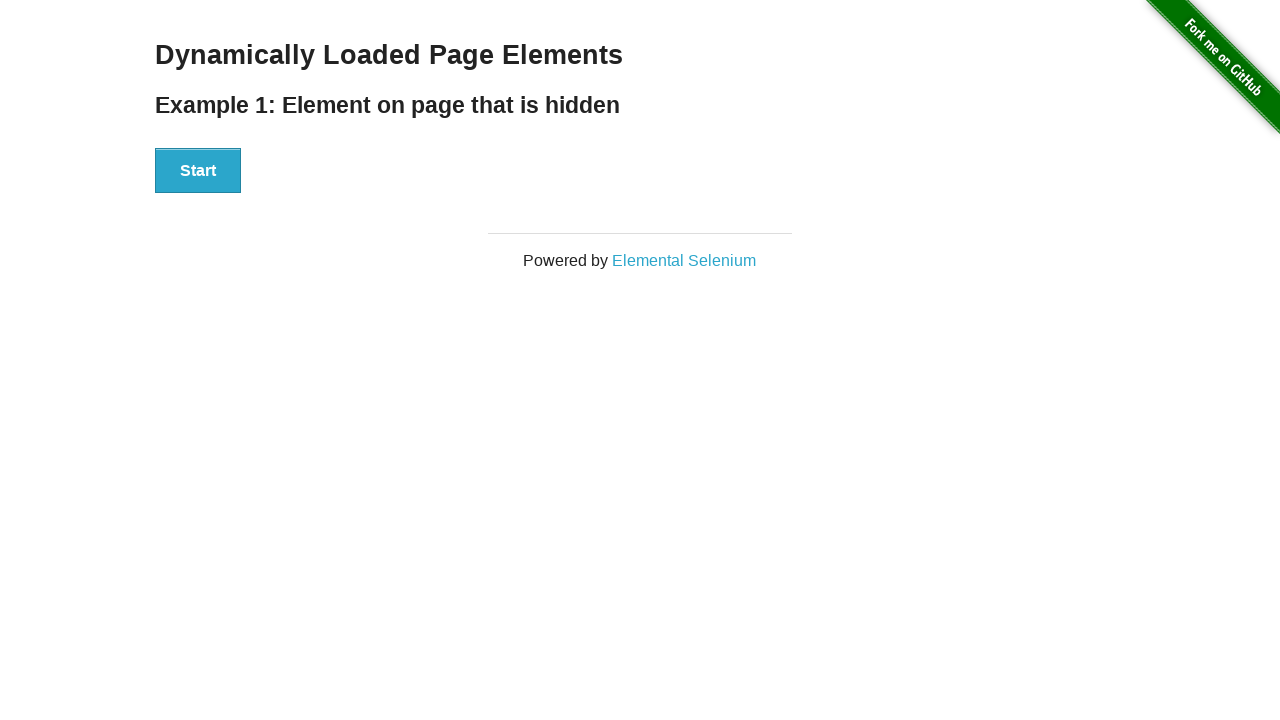

Waited for h3 element to appear
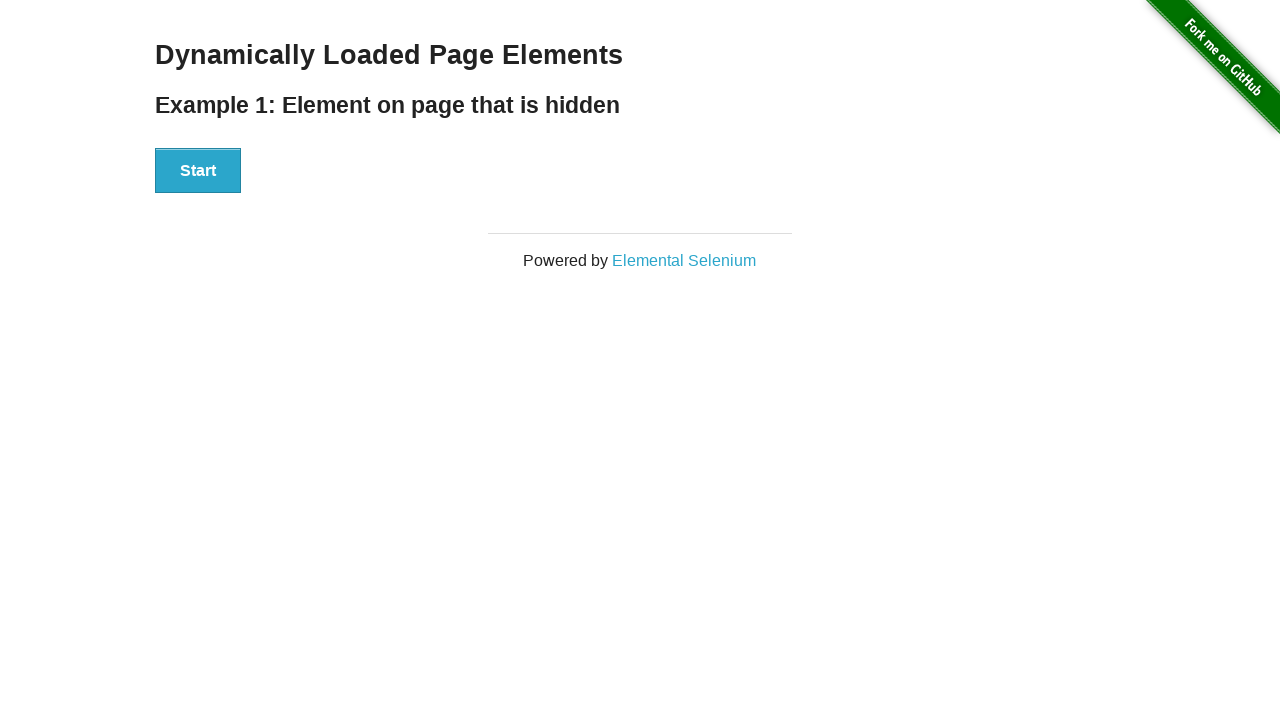

Waited for h4 element to appear
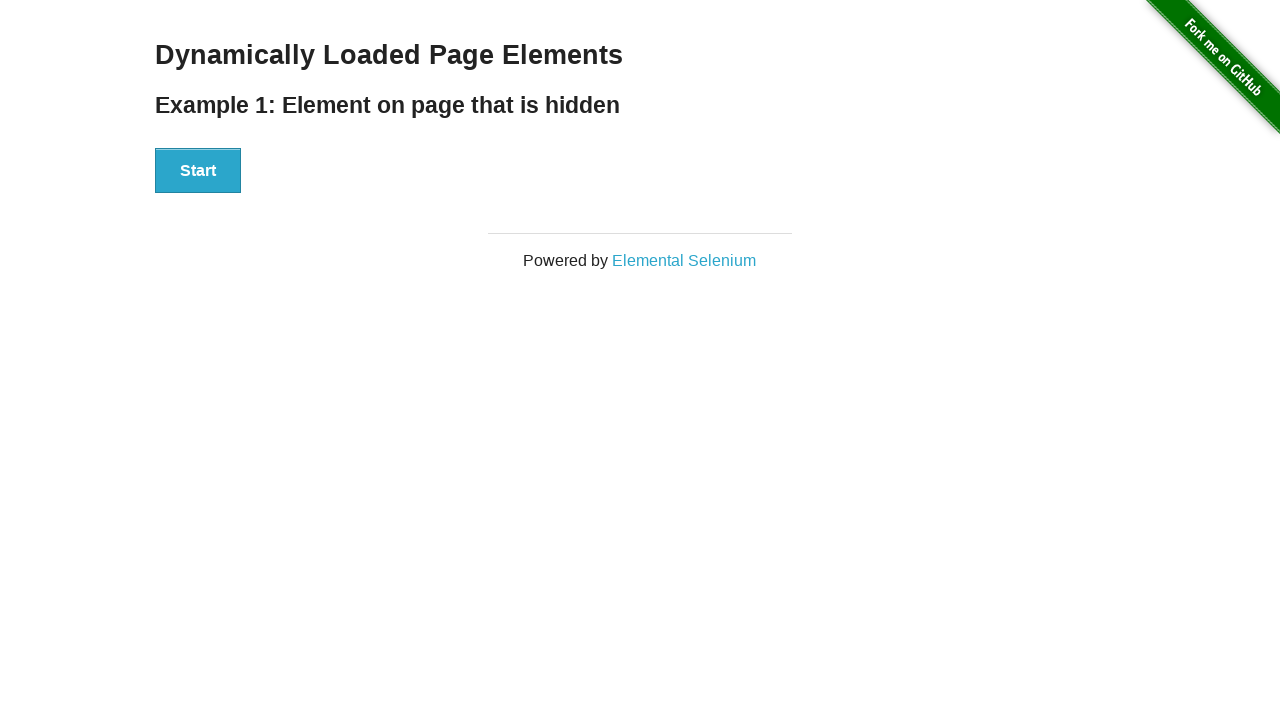

Clicked the 'Start' button at (198, 171) on xpath=//div[@id='start']/button
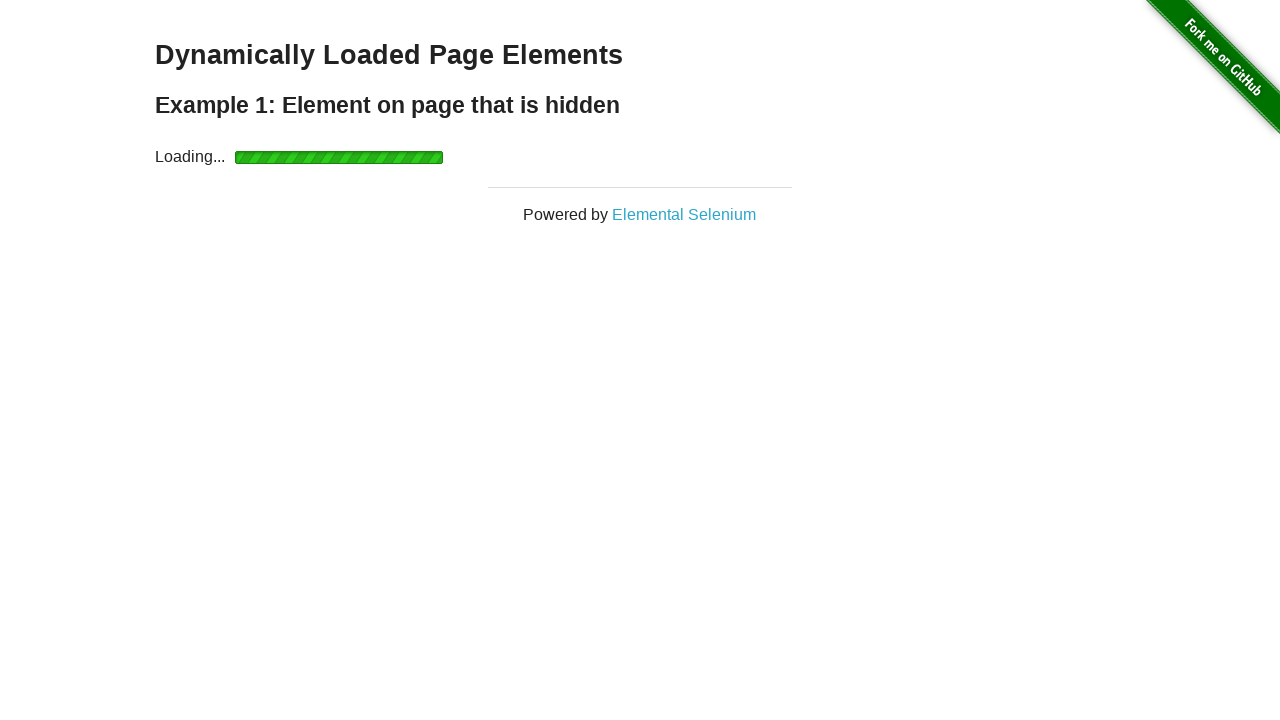

Waited for hidden element to become visible after loading completes
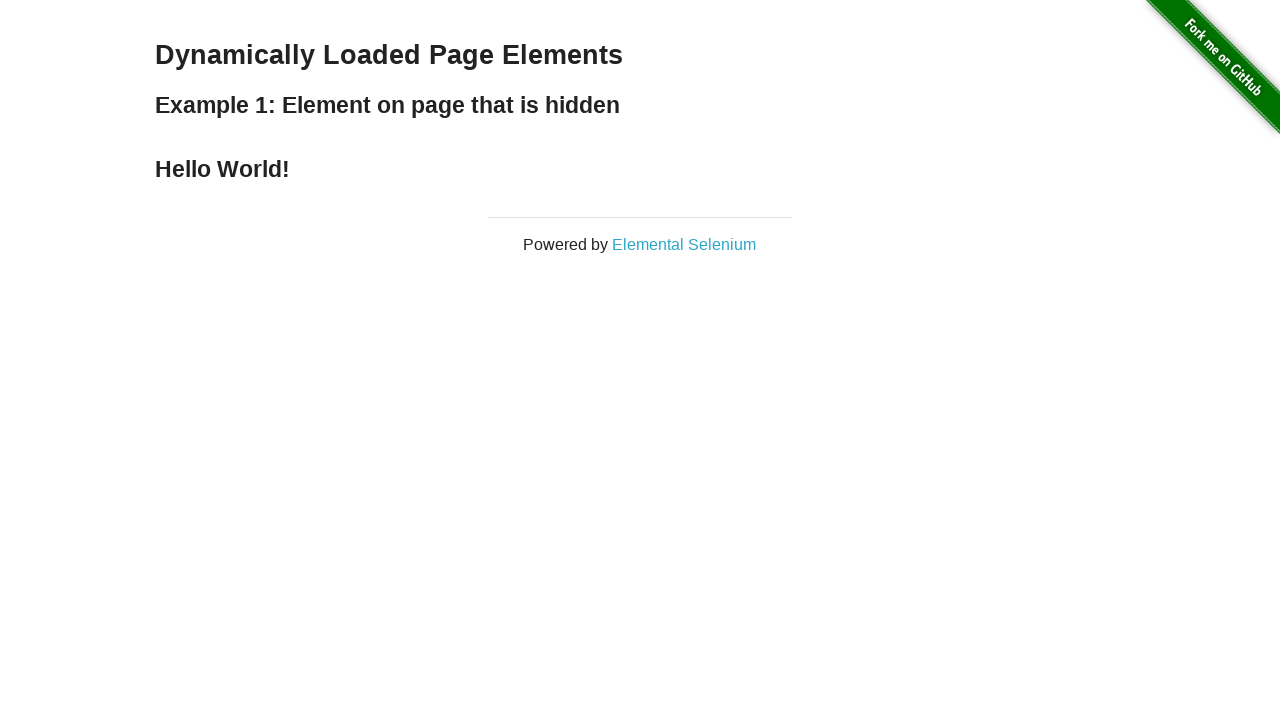

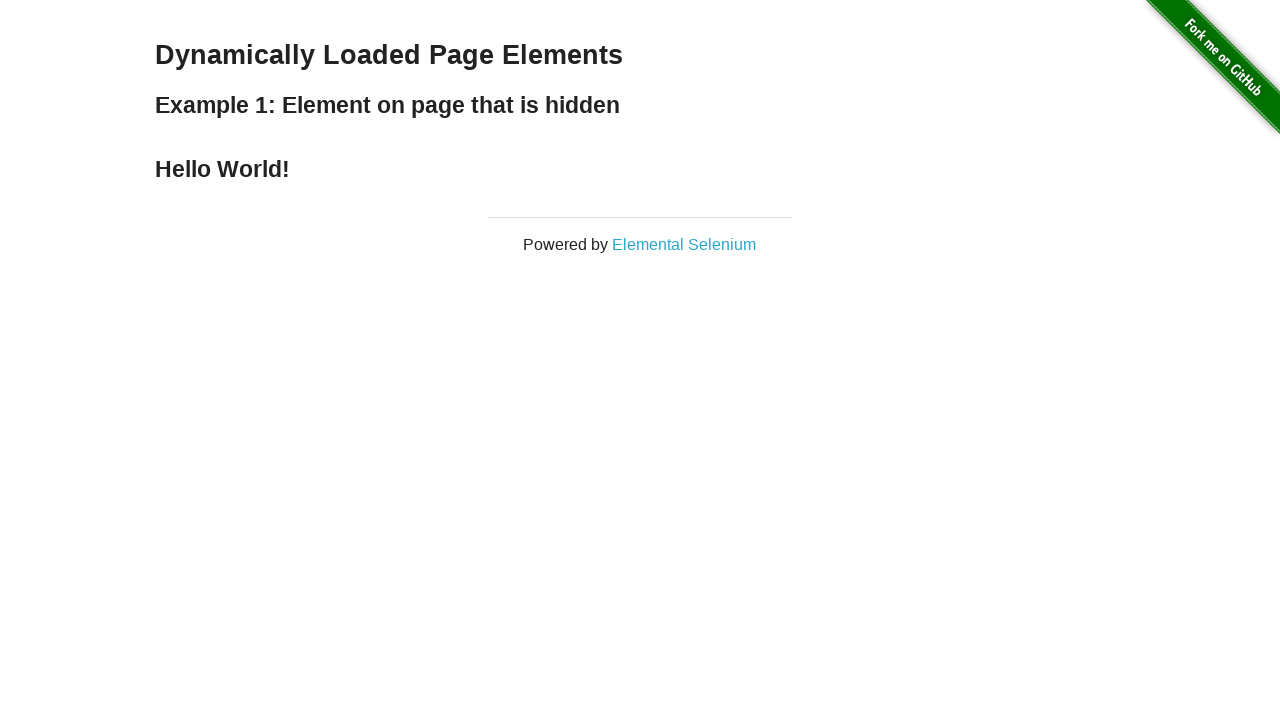